Tests window handle functionality by clicking a link that opens a new tab, switching to the new tab, and verifying the page title contains expected text.

Starting URL: https://the-internet.herokuapp.com/iframe

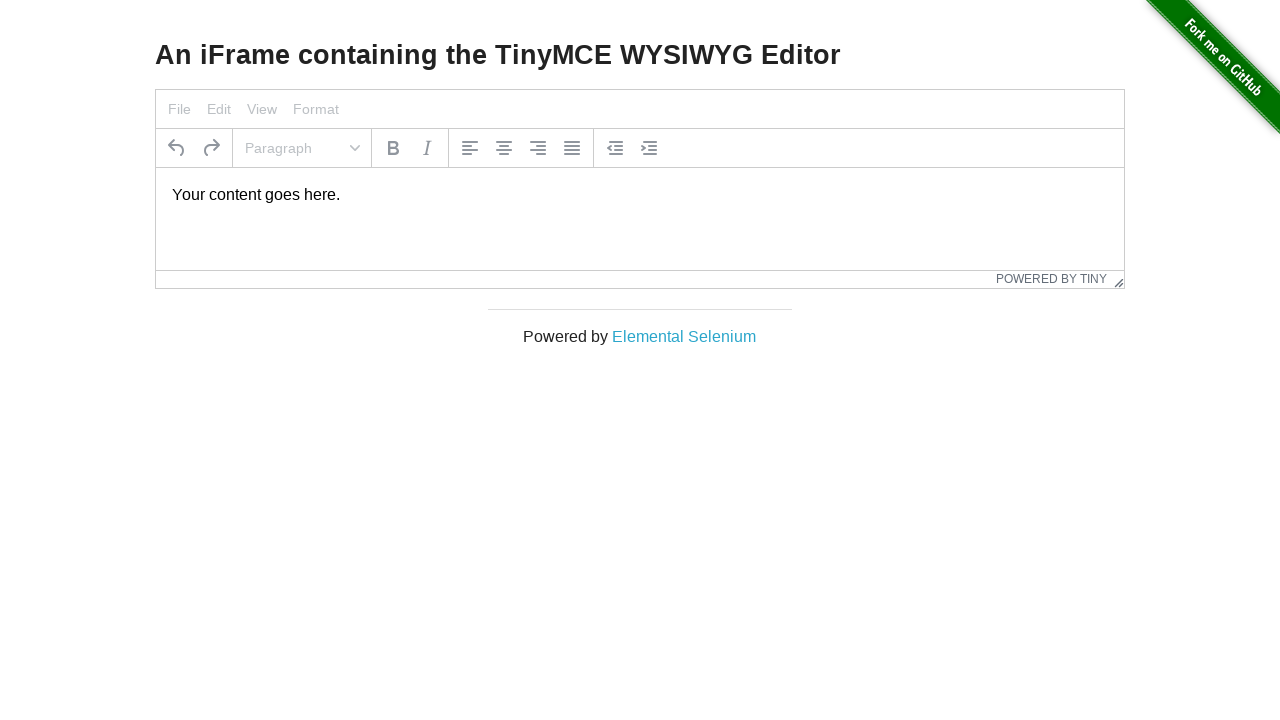

Clicked 'Elemental Selenium' link to open new tab at (684, 336) on xpath=//a[text()='Elemental Selenium']
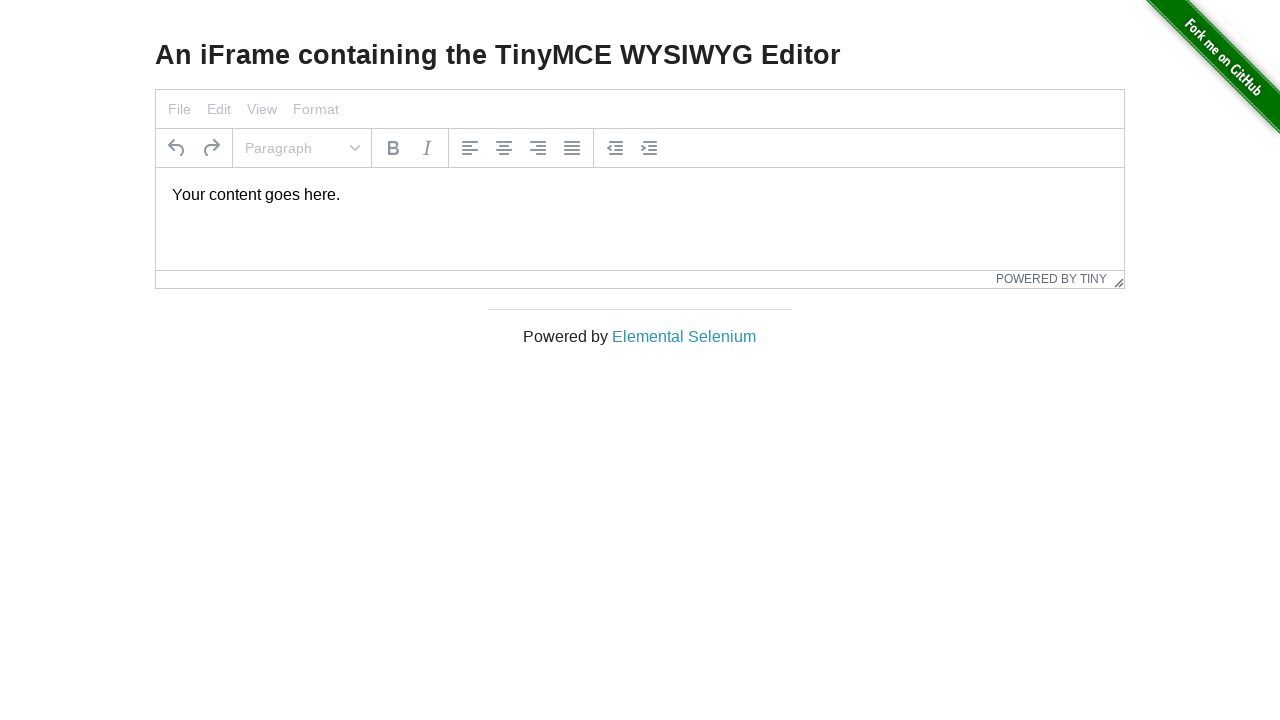

Captured new page/tab object
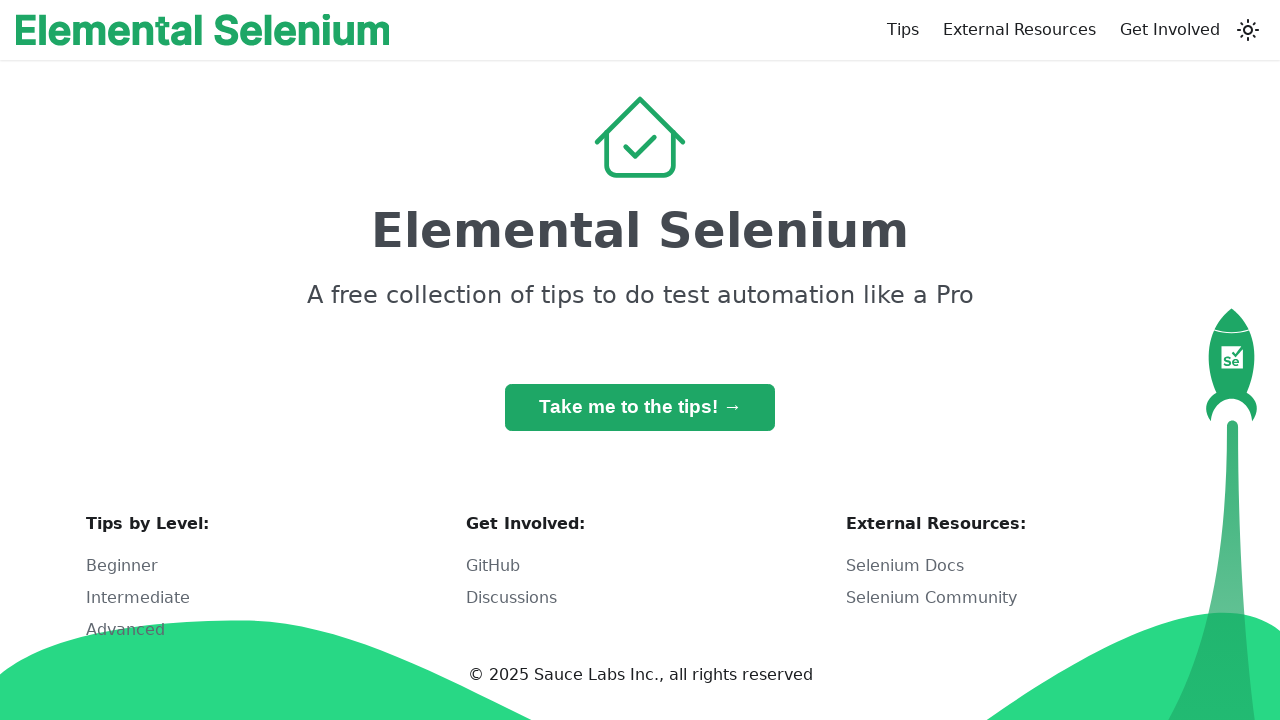

New page finished loading
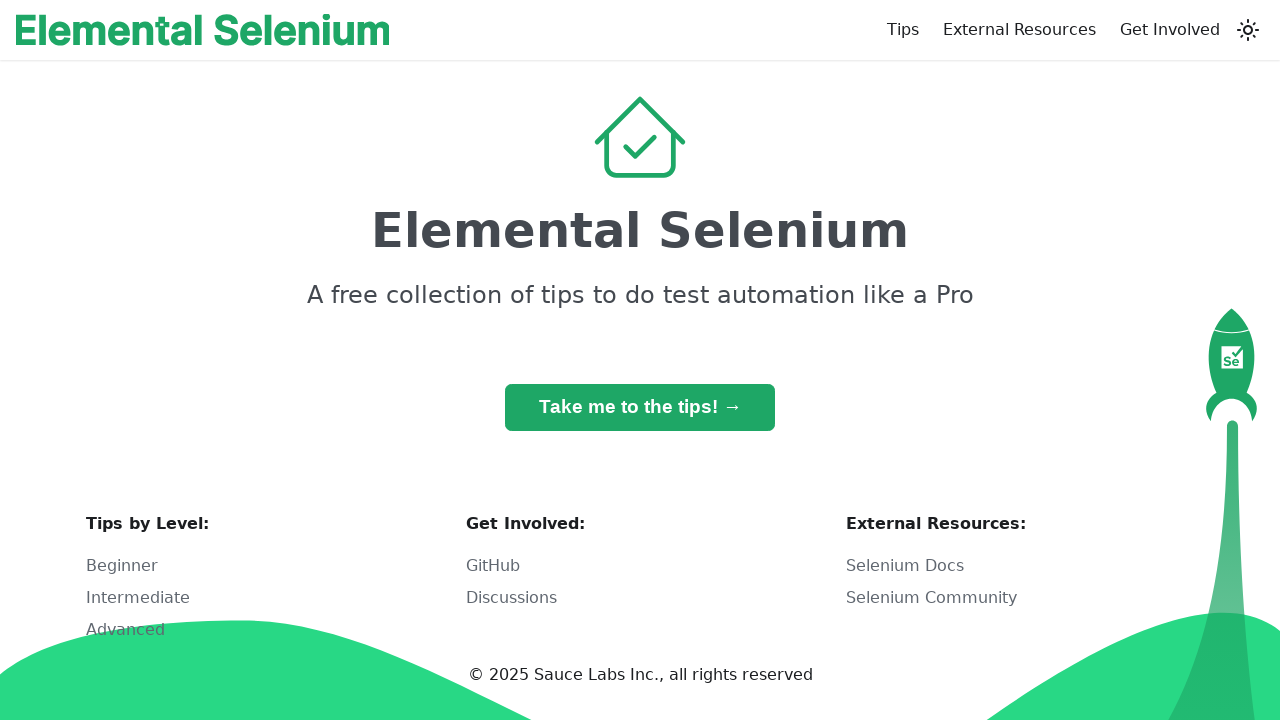

Retrieved new page title: 'Home | Elemental Selenium'
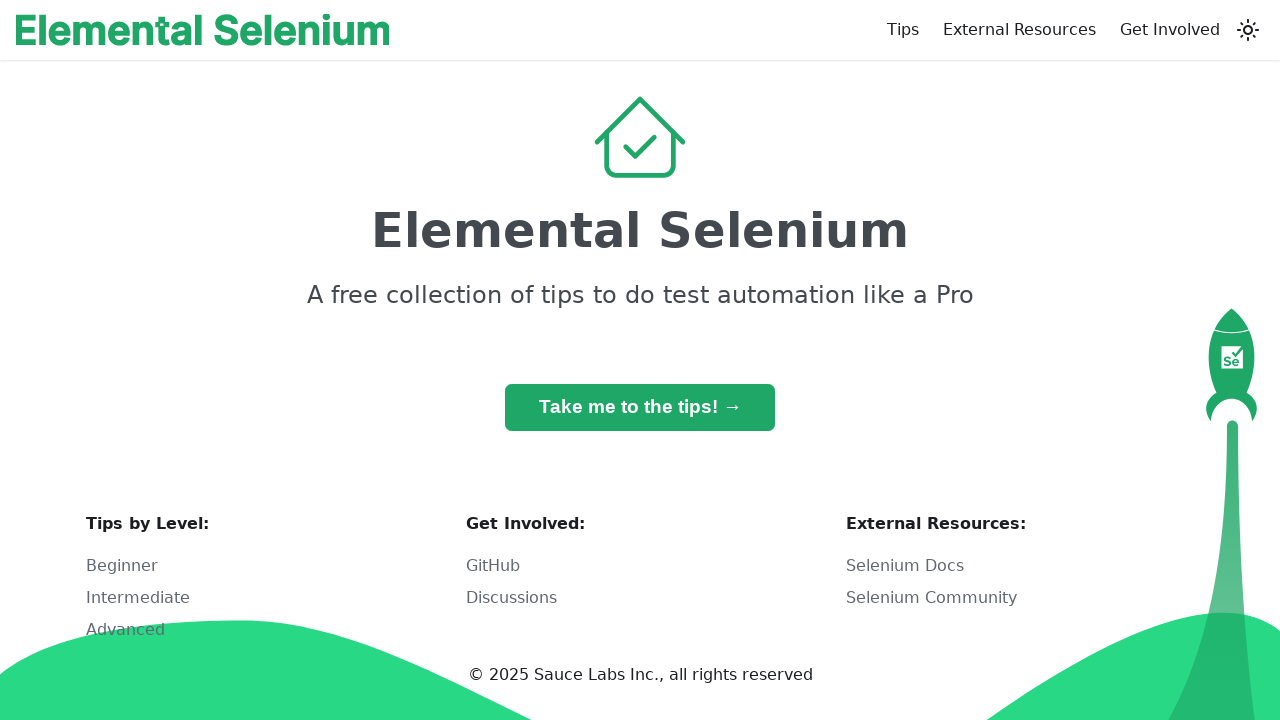

Verified title contains 'Selenium' - assertion passed
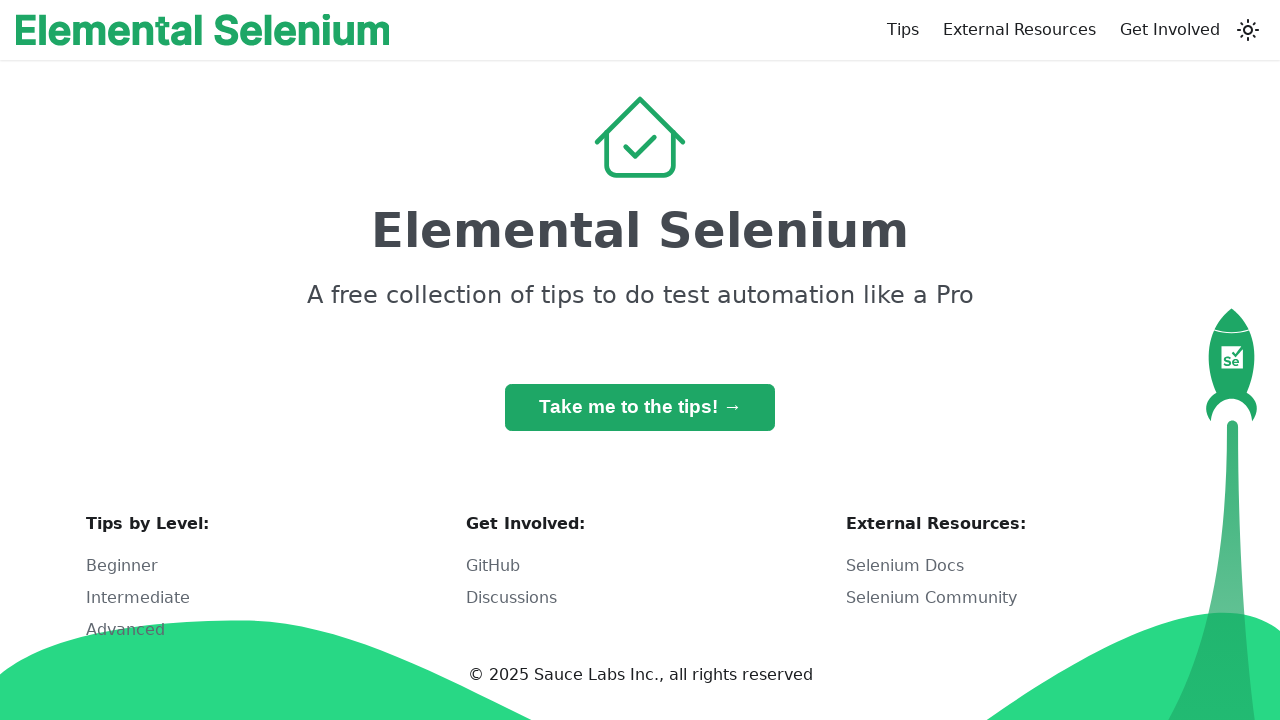

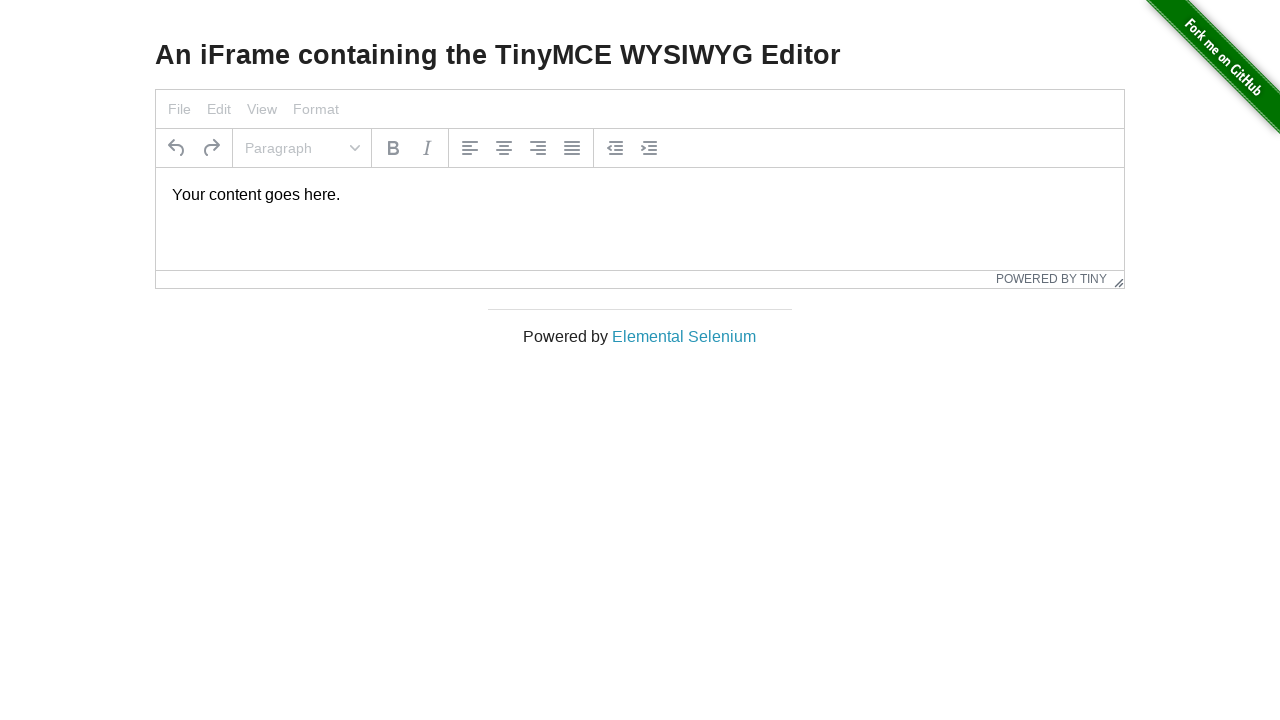